Tests combined locator methods on the Adactin Hotel registration page by verifying page title, clicking a checkbox, and clicking a button.

Starting URL: https://adactinhotelapp.com/Register.php

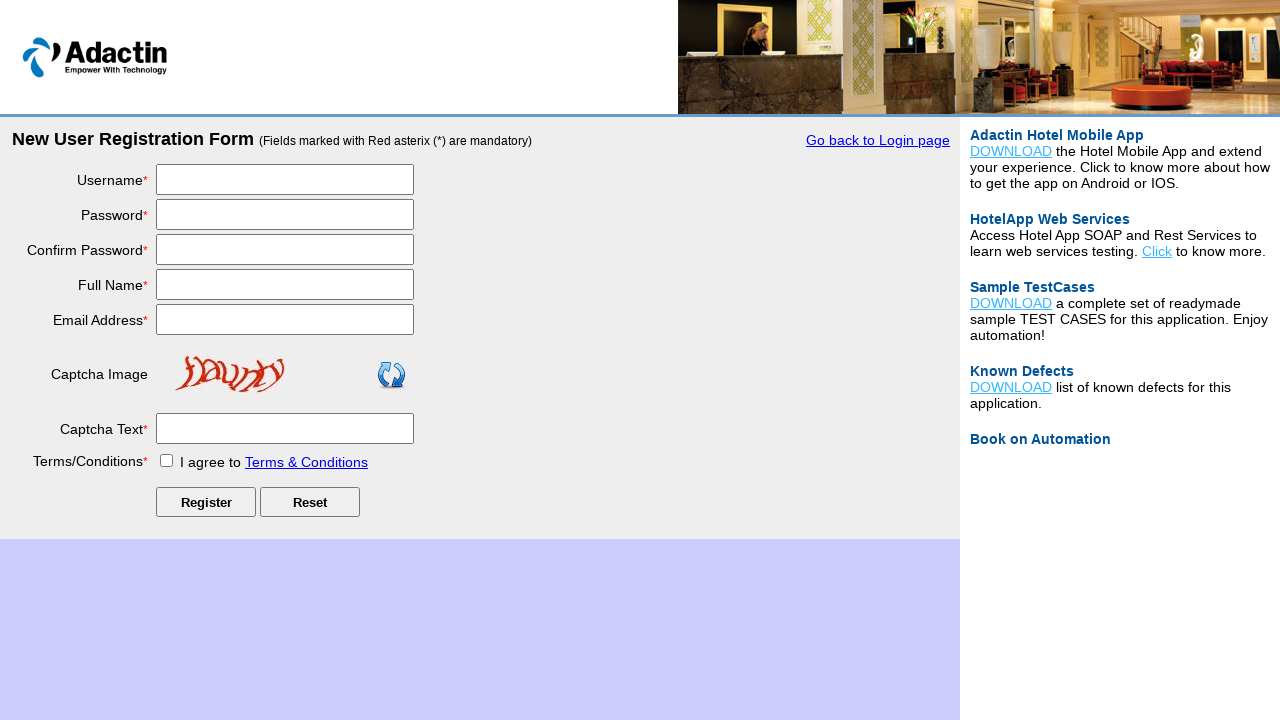

Verified page title element 'Adactin.com - New User Registration' is visible
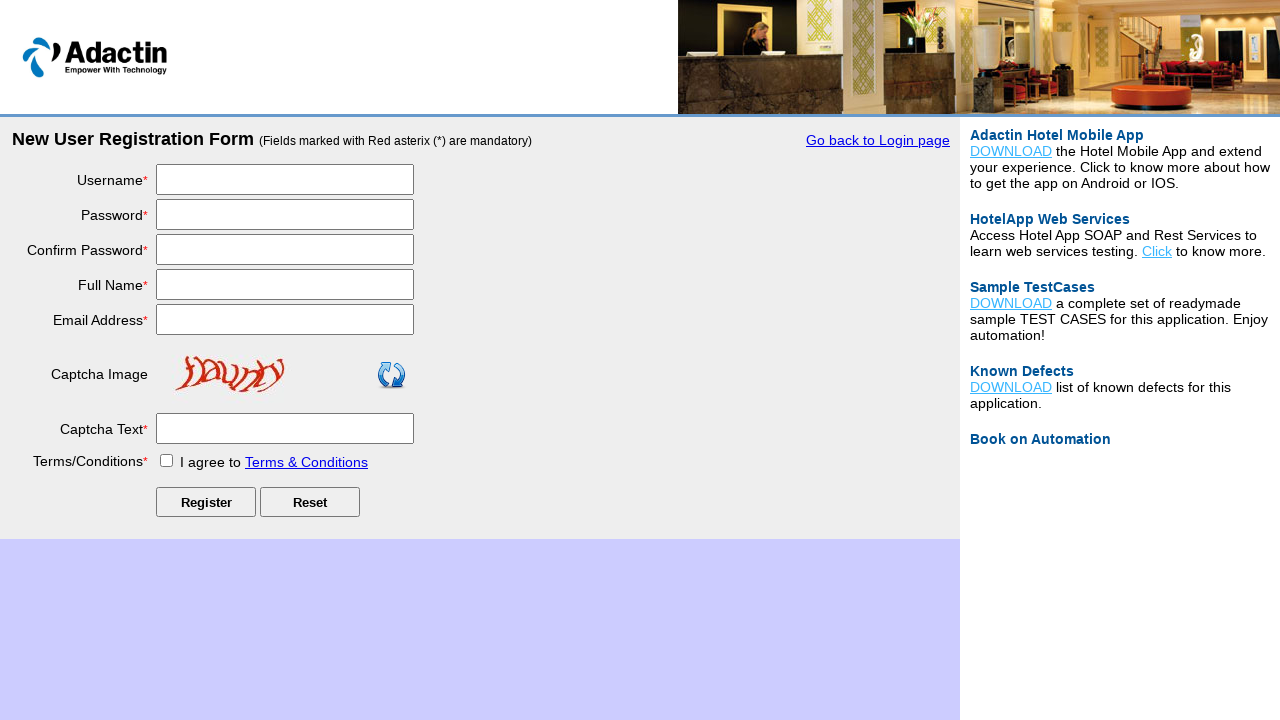

Clicked checkbox on registration form at (166, 460) on internal:role=checkbox
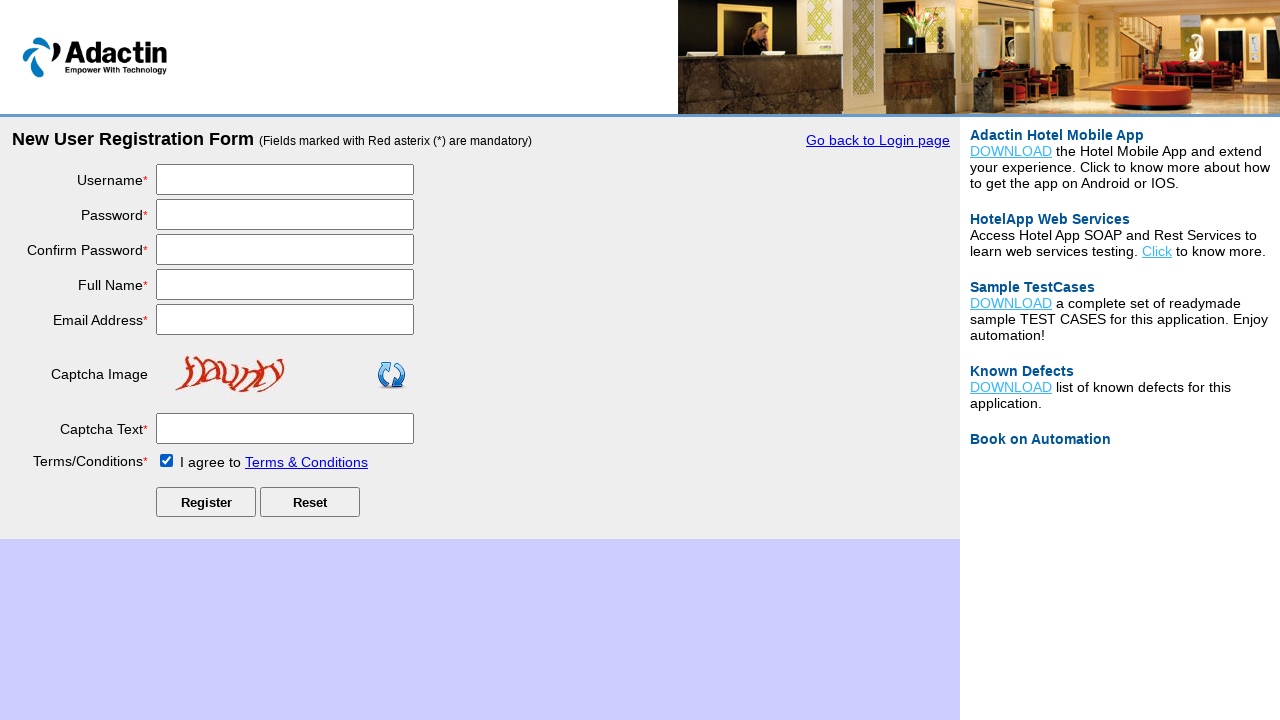

Clicked first button on registration form at (206, 502) on internal:role=button >> nth=0
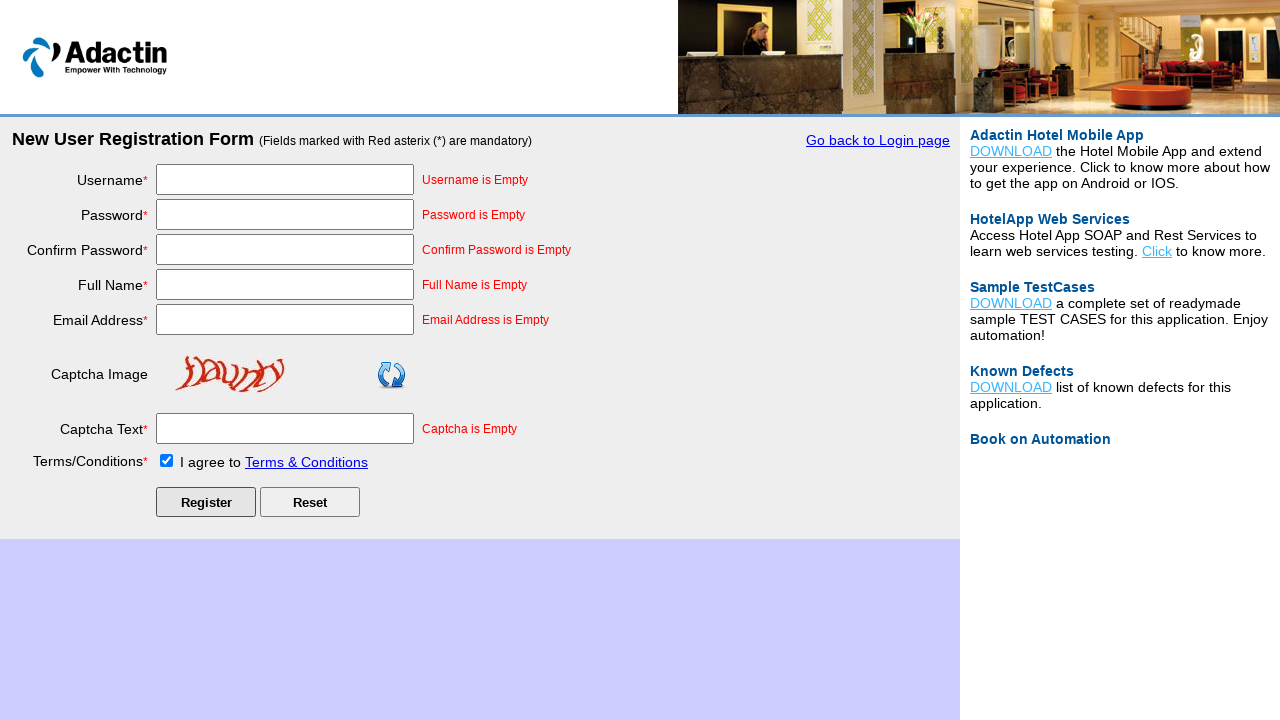

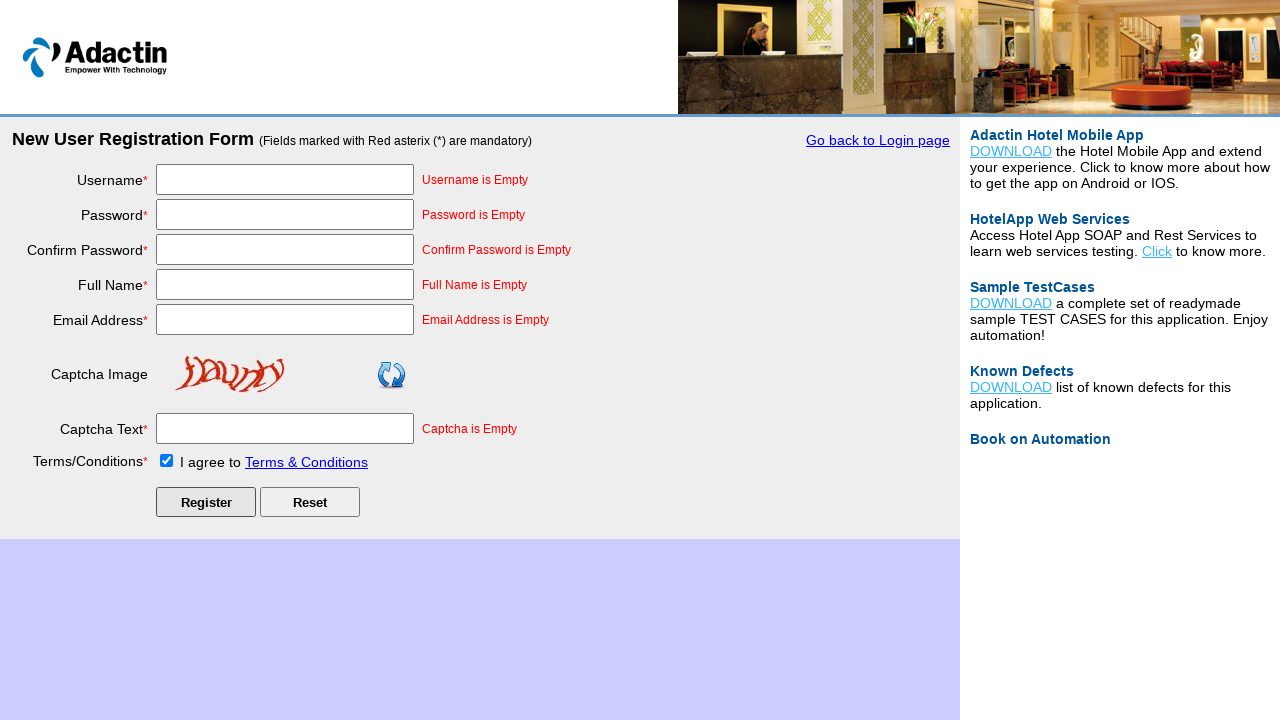